Tests autosuggest dropdown functionality by typing a partial country name and selecting "India" from the suggestions list

Starting URL: https://rahulshettyacademy.com/dropdownsPractise/

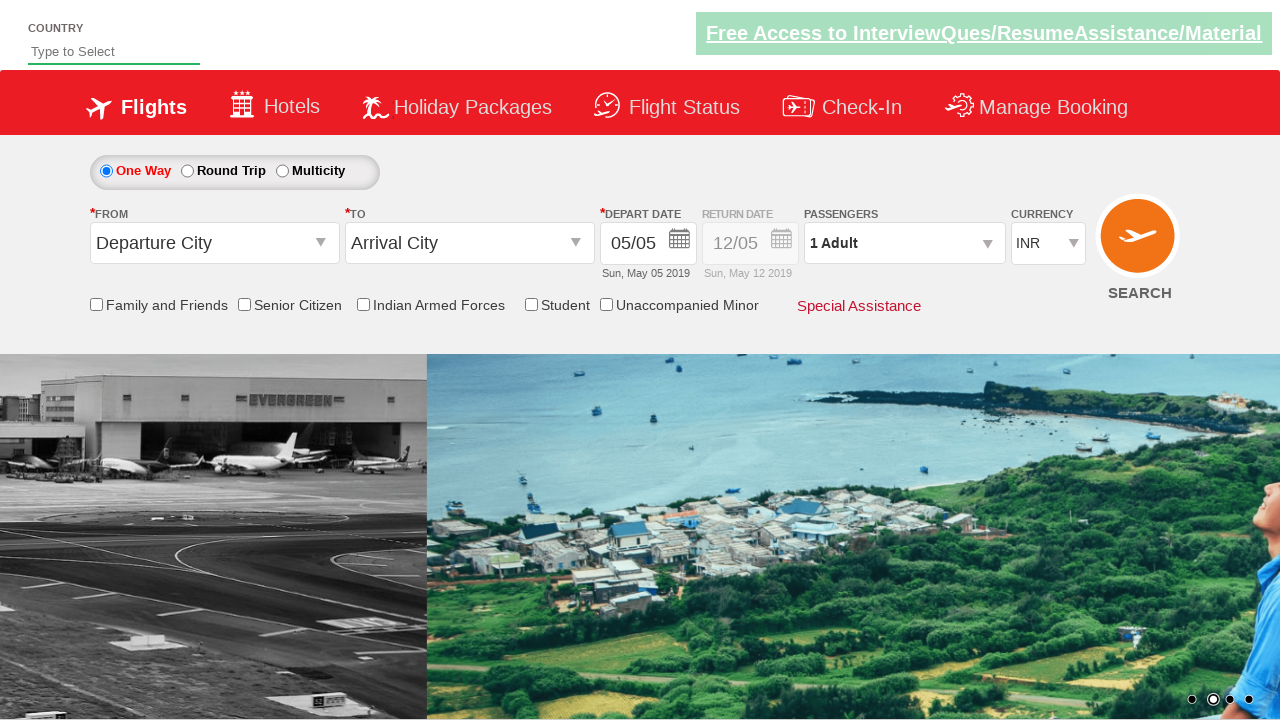

Clicked on the autosuggest input field at (114, 52) on #autosuggest
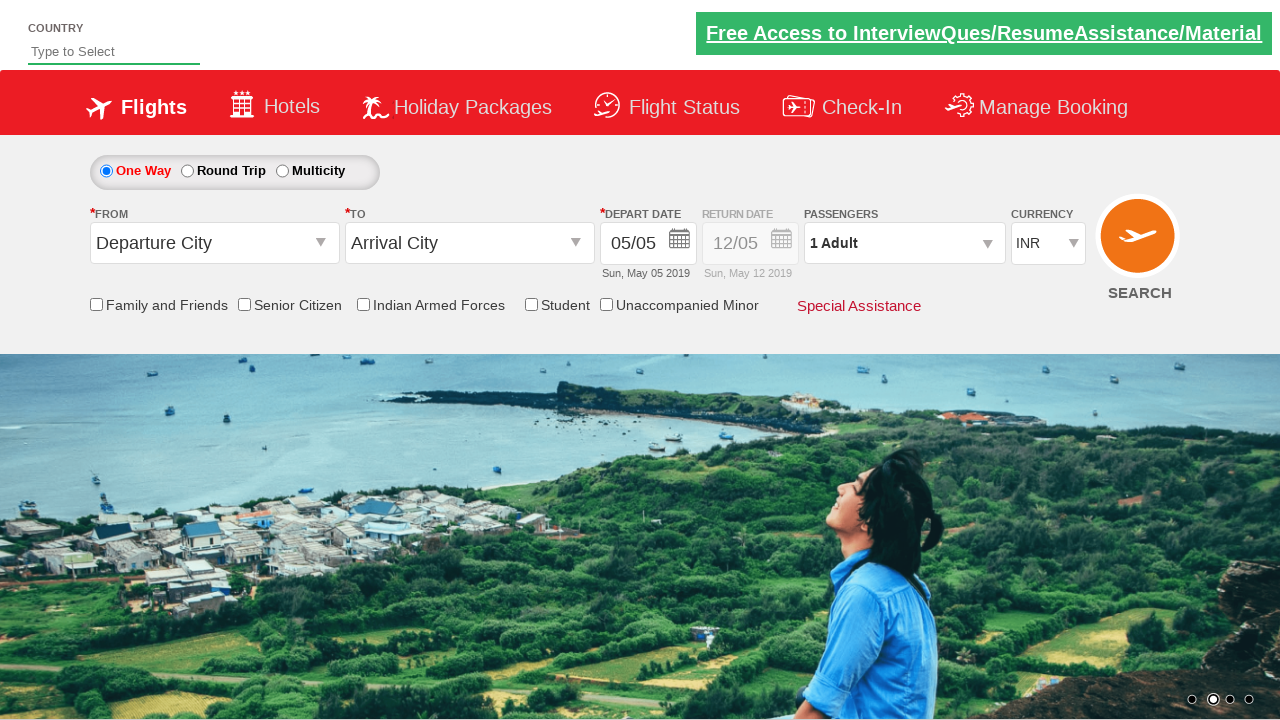

Typed 'Ind' in autosuggest field to trigger dropdown on #autosuggest
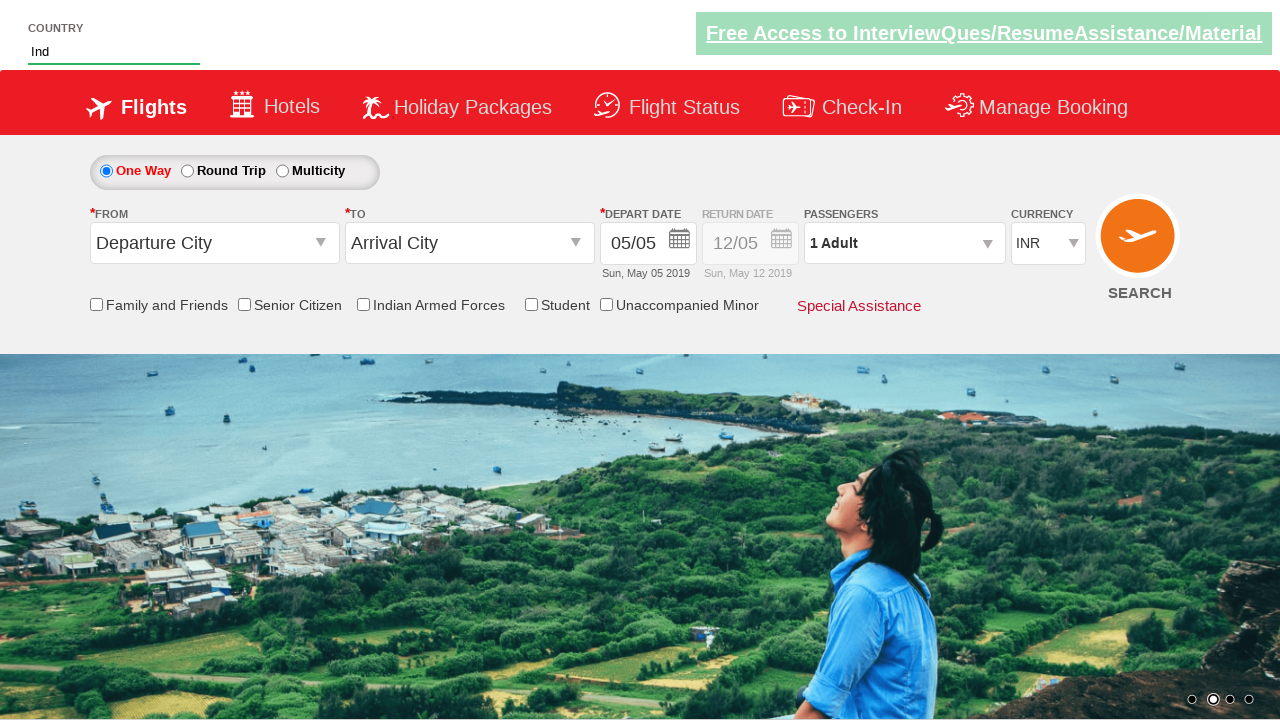

Autosuggest dropdown appeared with suggestions
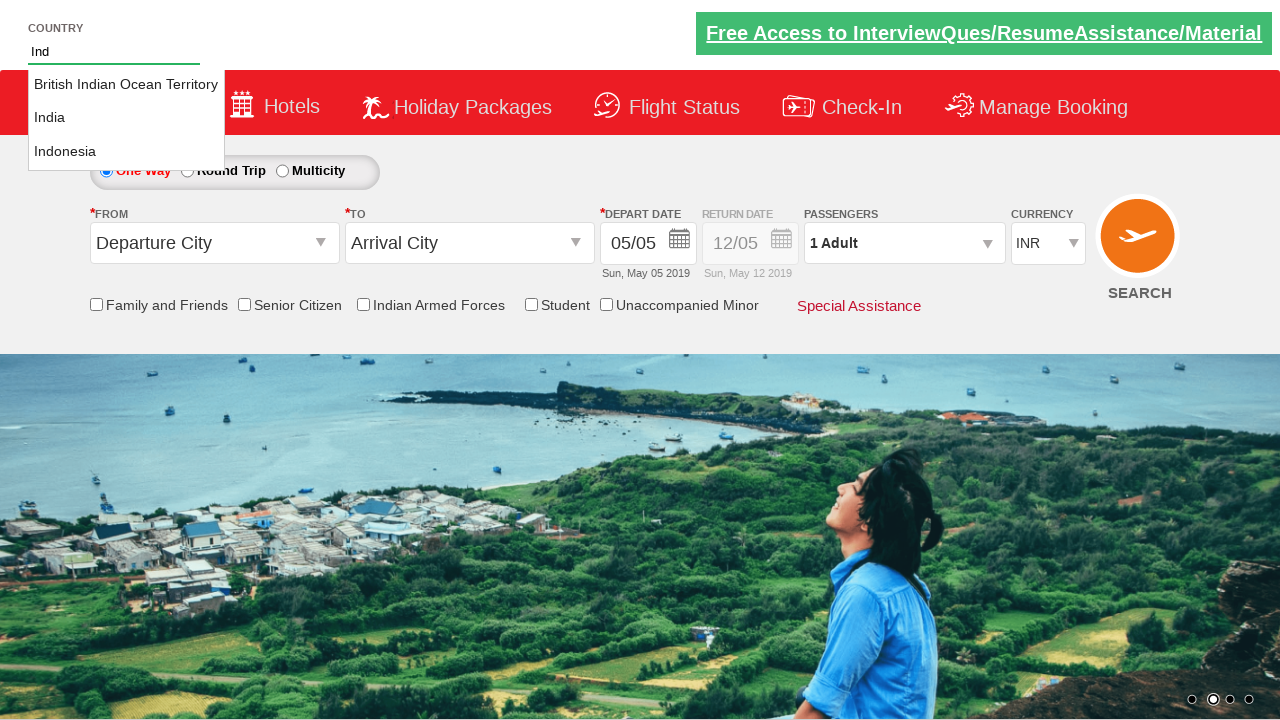

Selected 'India' from the autosuggest dropdown at (126, 118) on xpath=//*[@class='ui-corner-all' and text()='India']
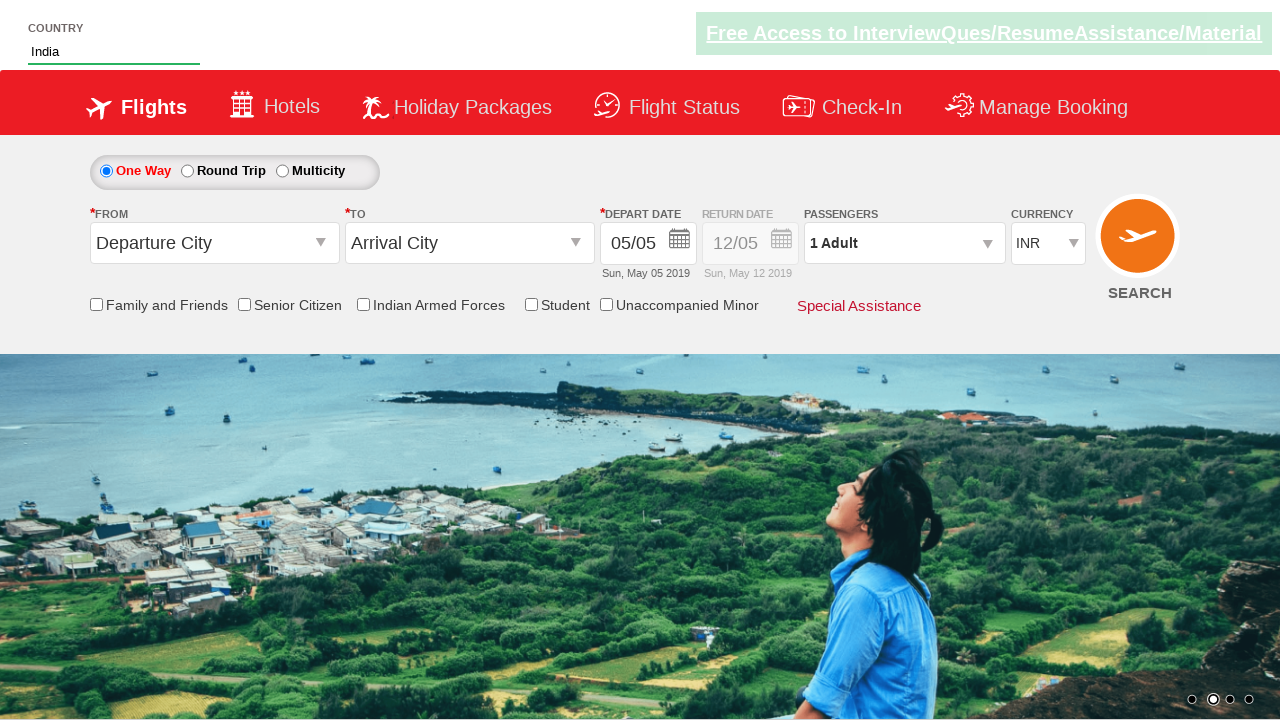

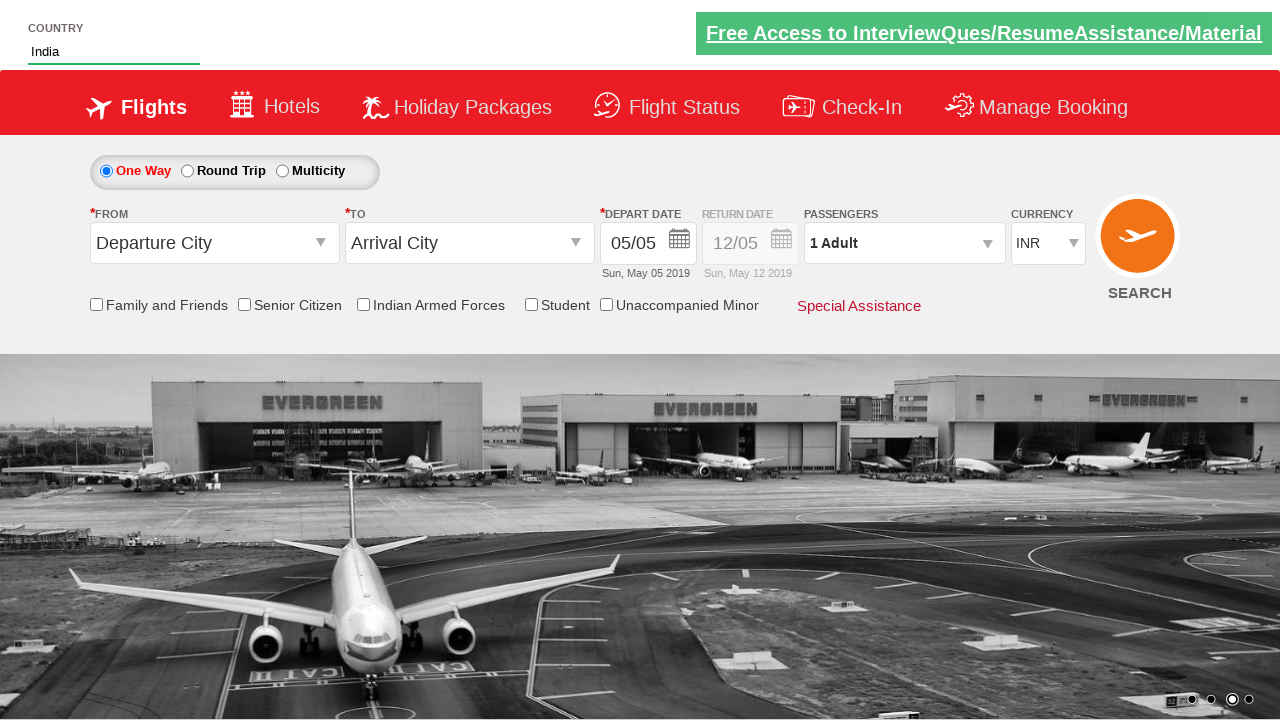